Tests textarea input by entering multi-line text with special characters

Starting URL: https://www.selenium.dev/selenium/web/web-form.html

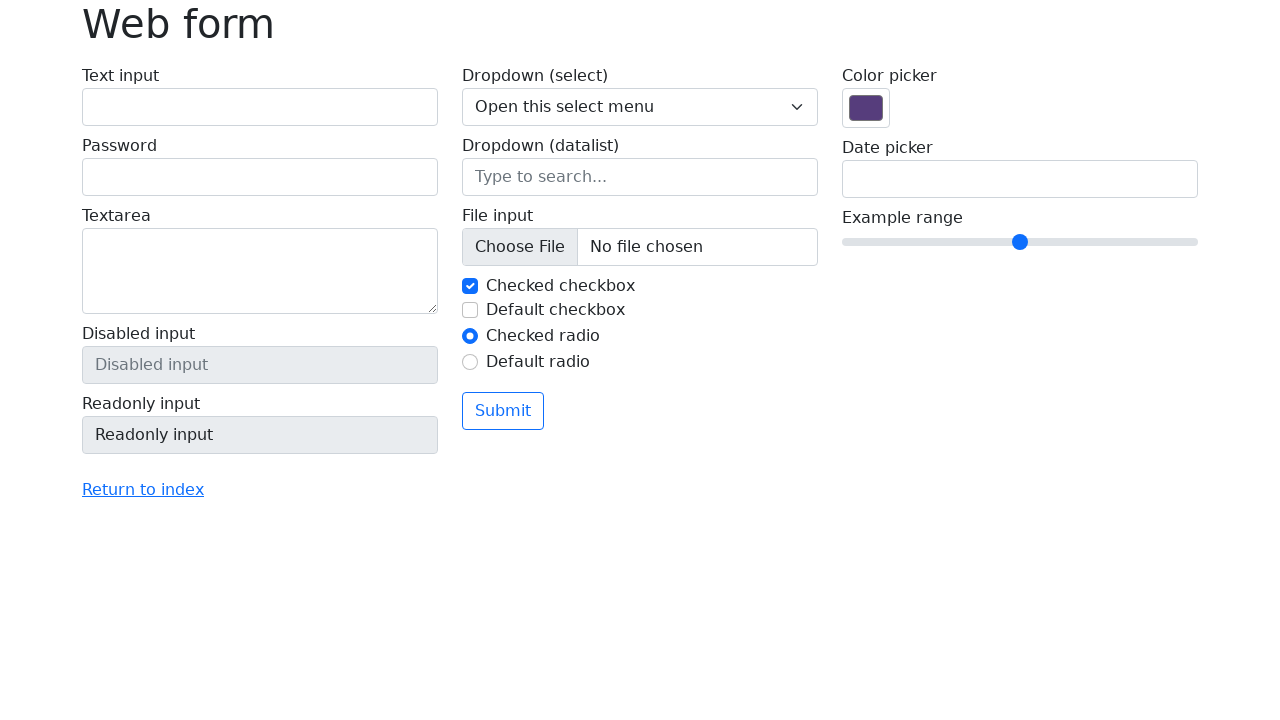

Navigated to web form page
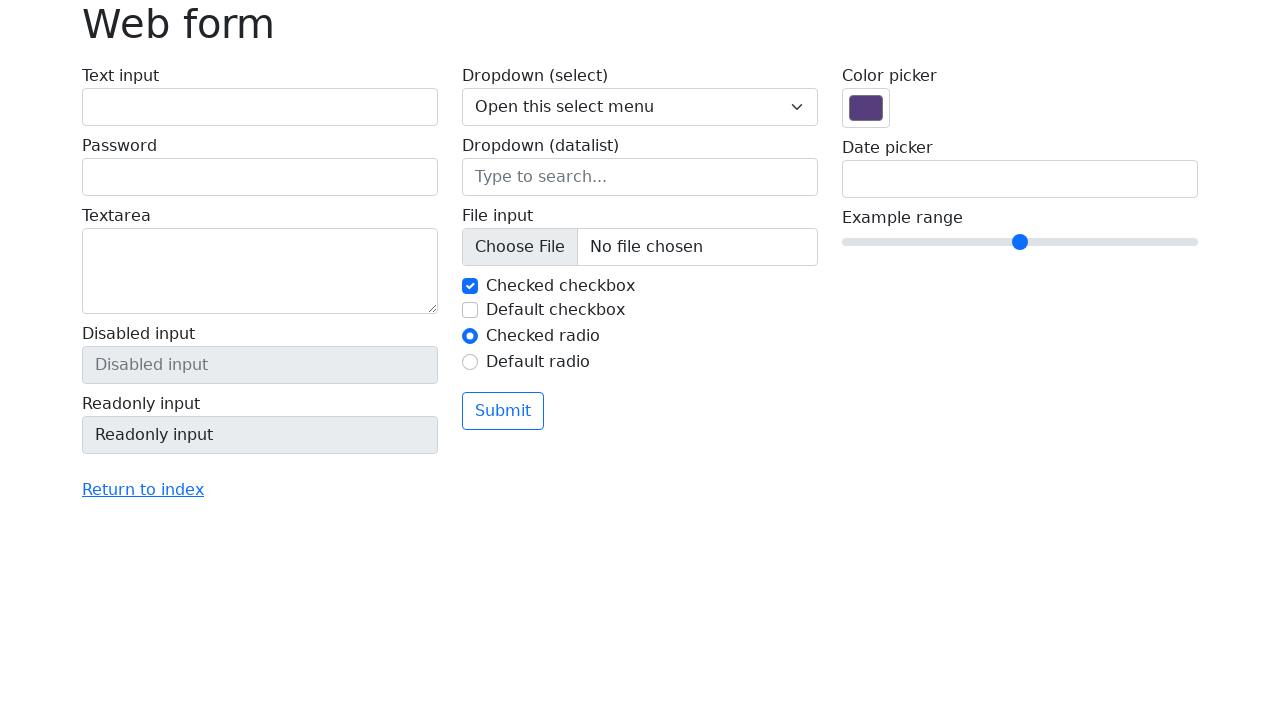

Filled textarea with multi-line text and special characters on textarea[name='my-textarea']
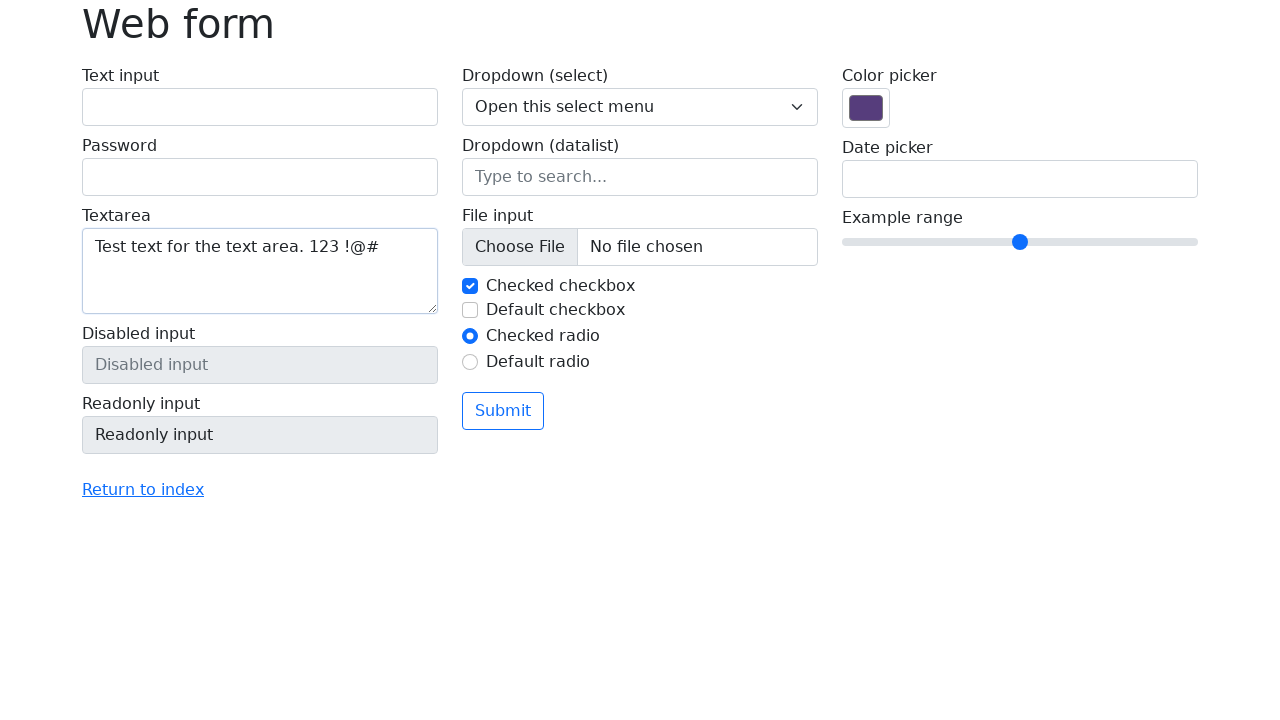

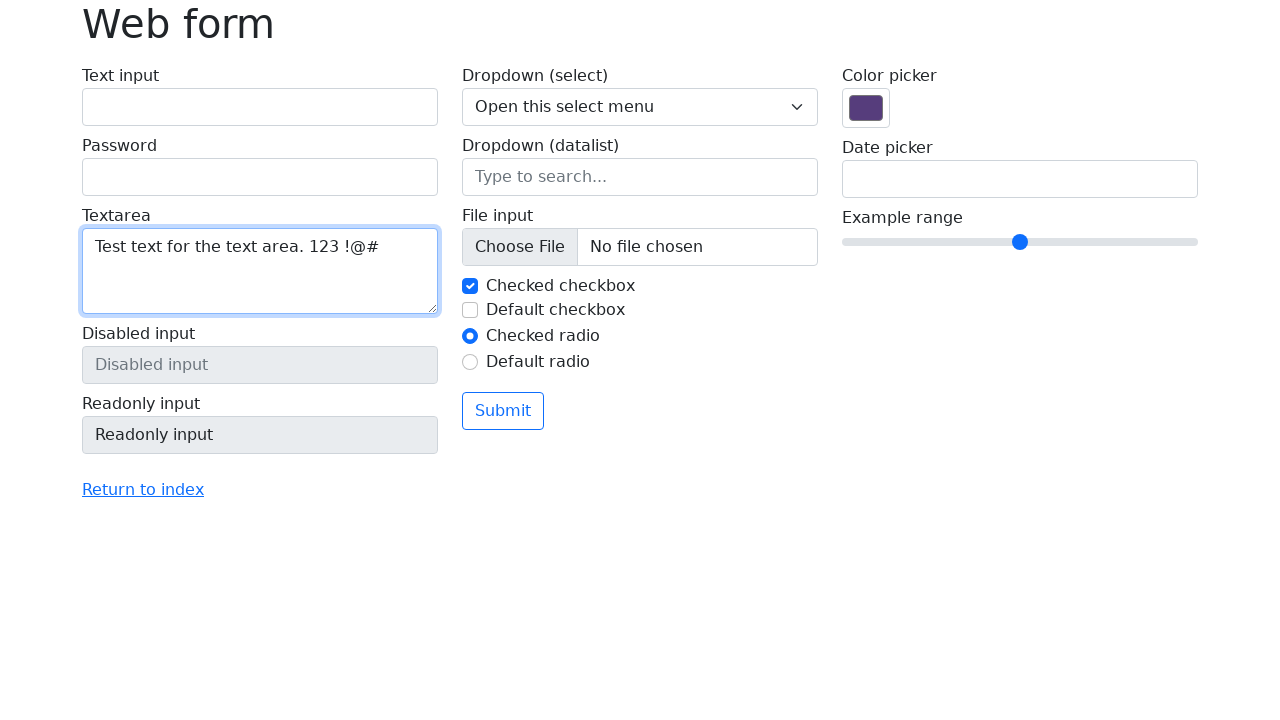